Tests frame handling by switching between different frames and clicking buttons within them, including nested frames

Starting URL: https://leafground.com/frame.xhtml

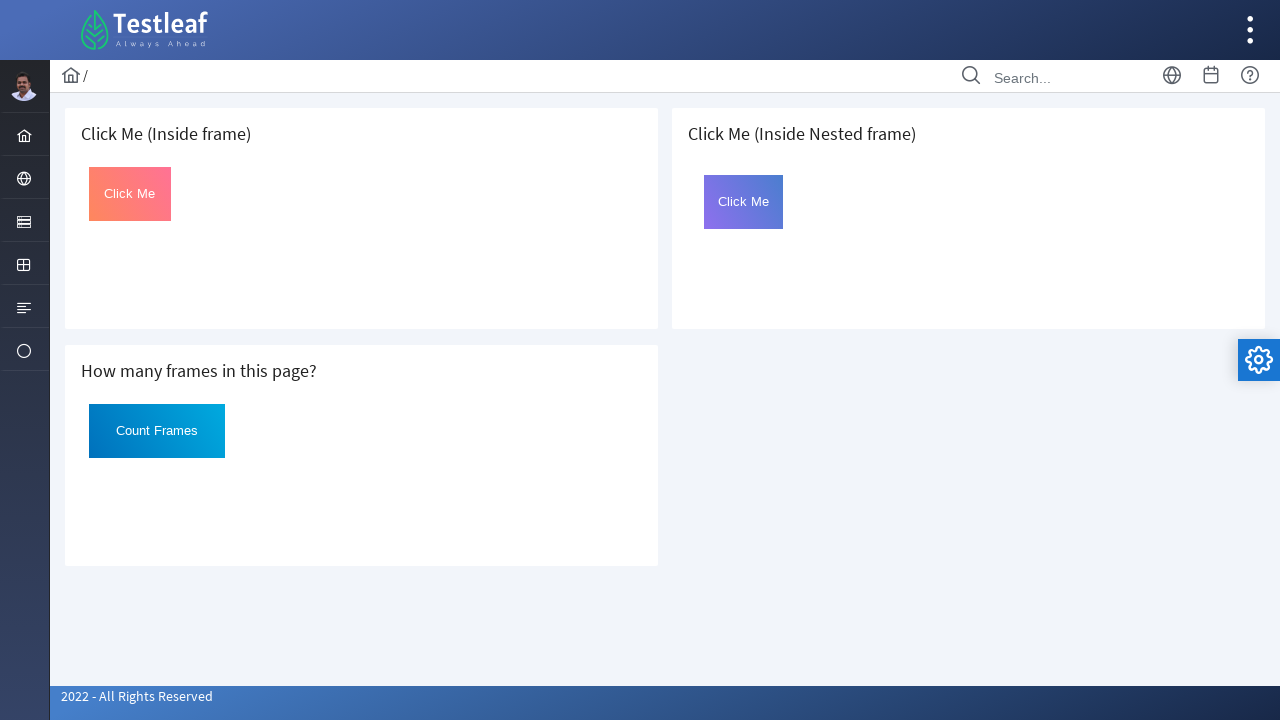

Clicked button in first frame at (130, 194) on xpath=//div[@class='card']/iframe >> nth=0 >> internal:control=enter-frame >> #C
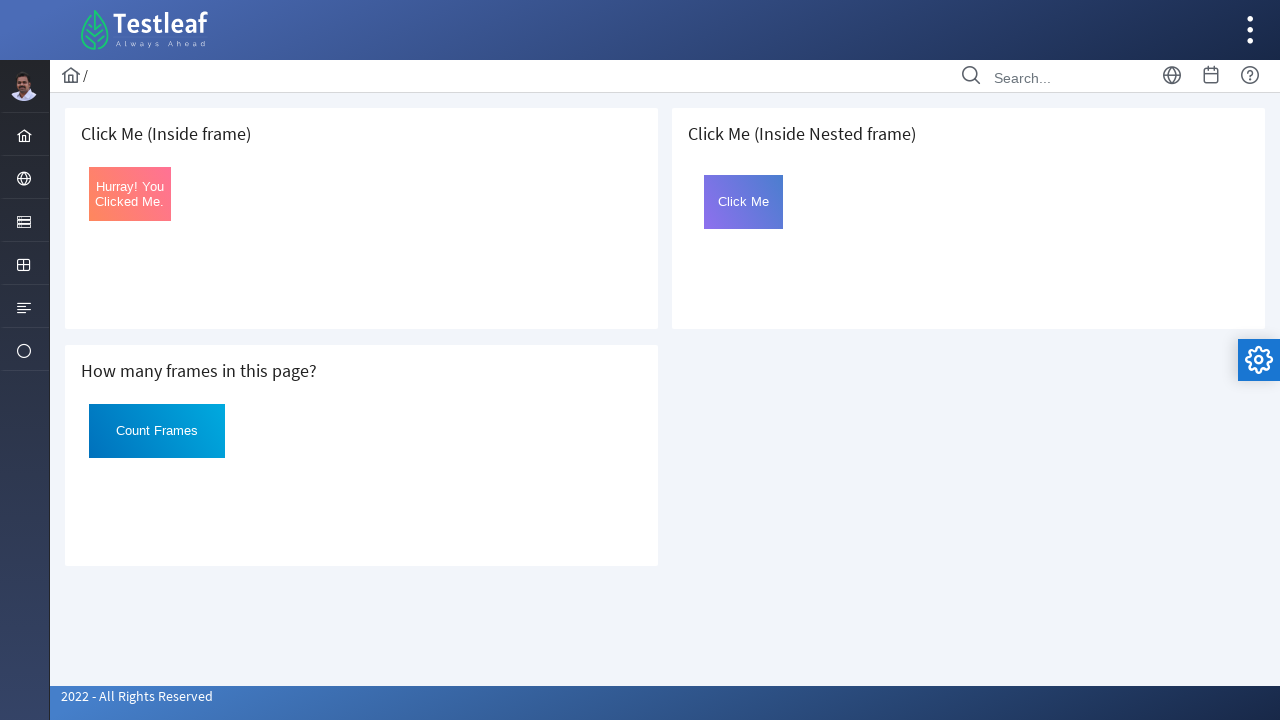

Retrieved text from main content: ' How many frames in this page?'
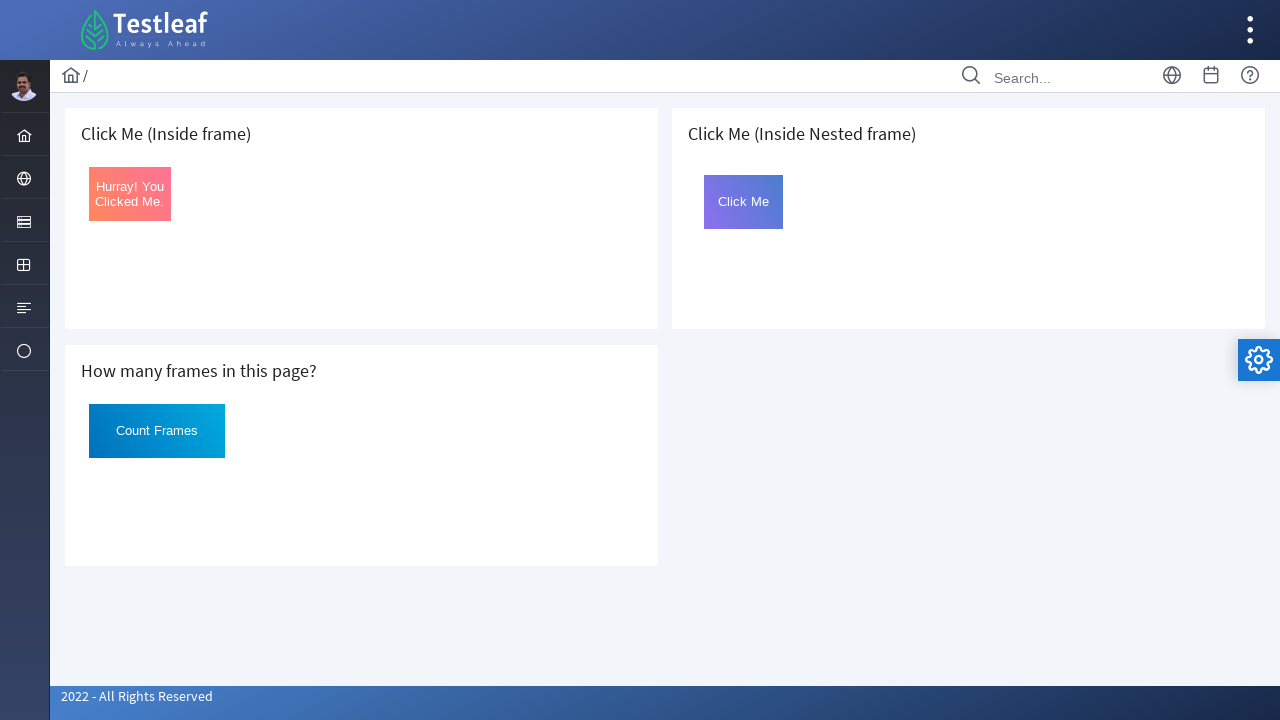

Clicked button in nested frame within third frame at (744, 202) on xpath=(//div[@class='card']/iframe)[3] >> internal:control=enter-frame >> iframe
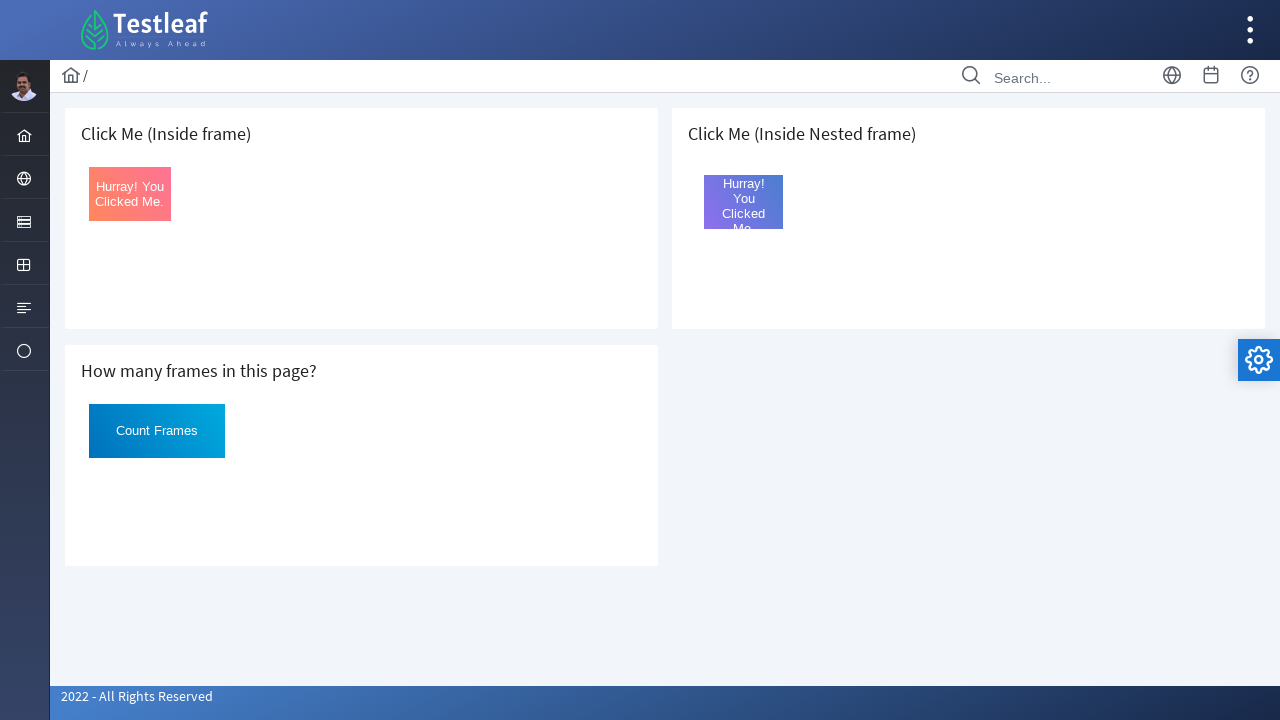

Retrieved page title: 'Frame'
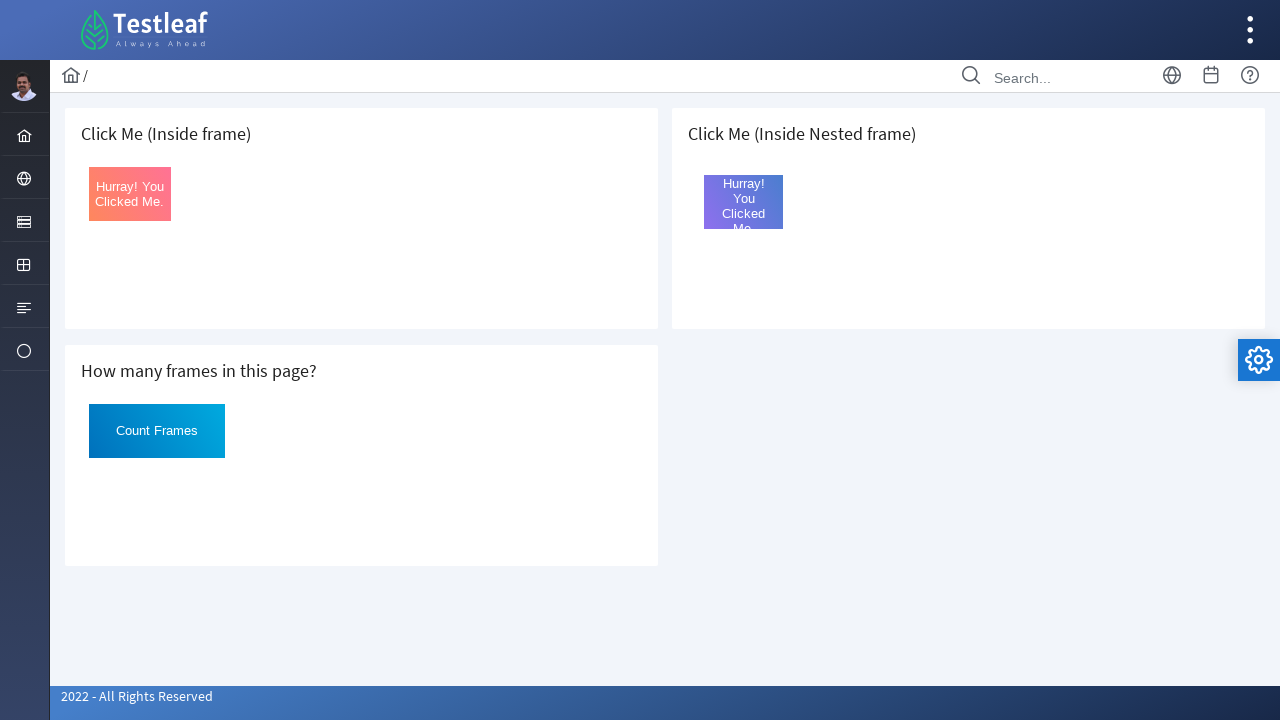

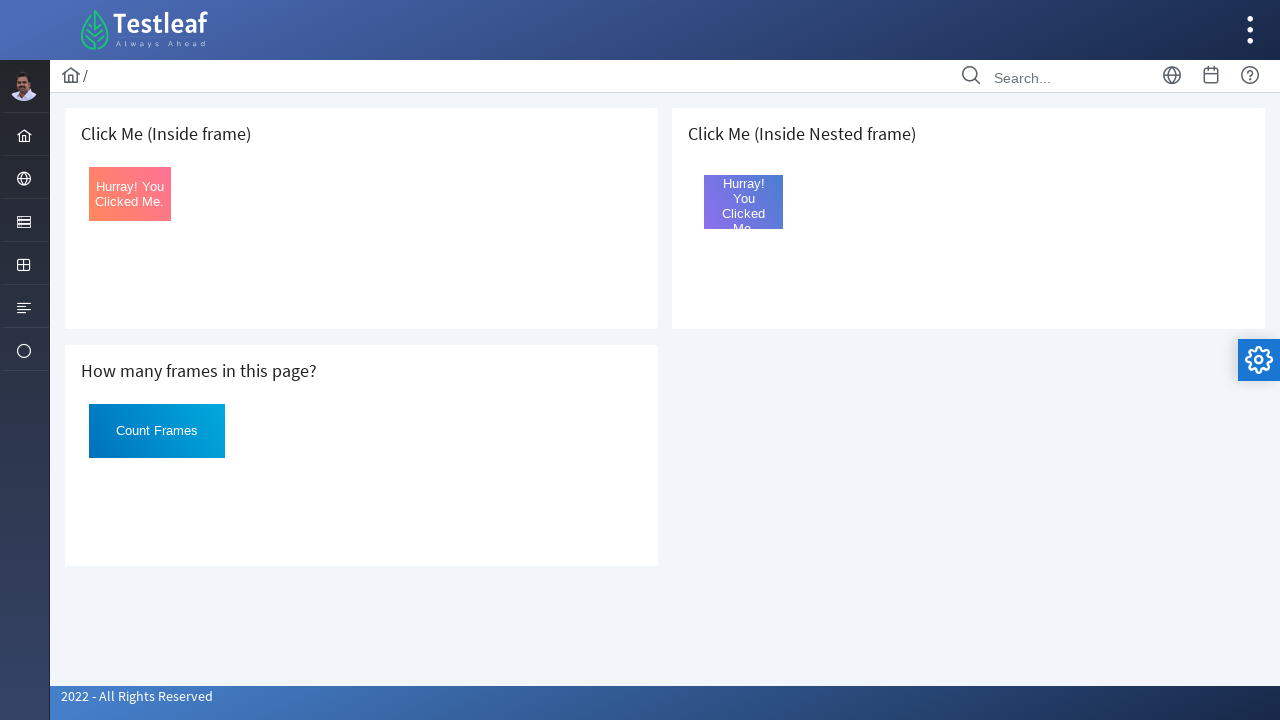